Tests hover action by moving mouse to the colors dropdown element

Starting URL: https://testautomationpractice.blogspot.com/

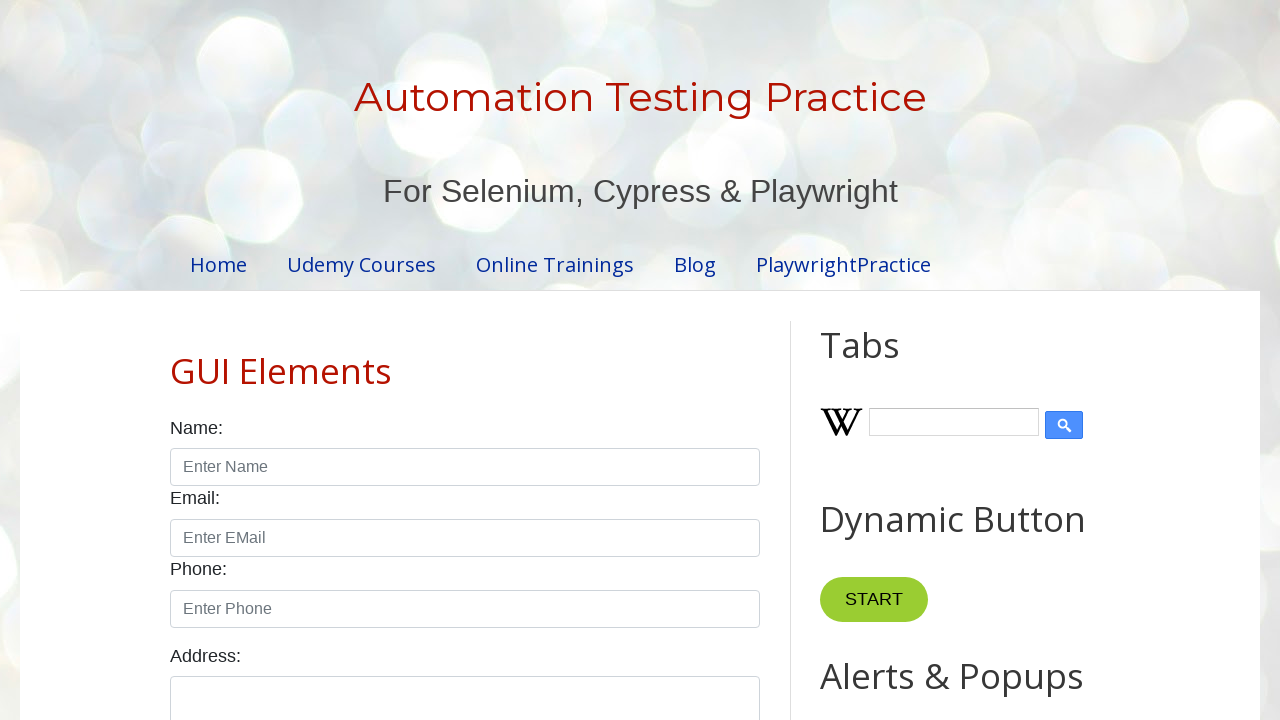

Navigated to test automation practice website
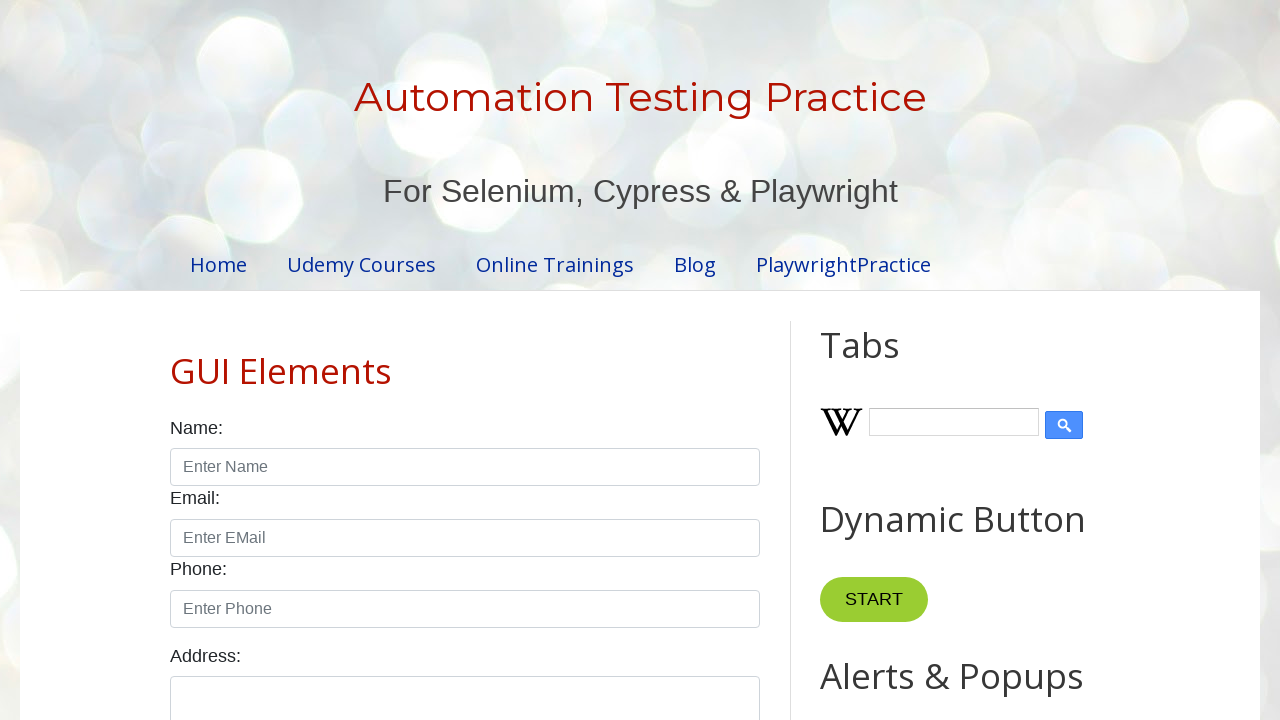

Moved mouse to colors dropdown element at (465, 360) on #colors
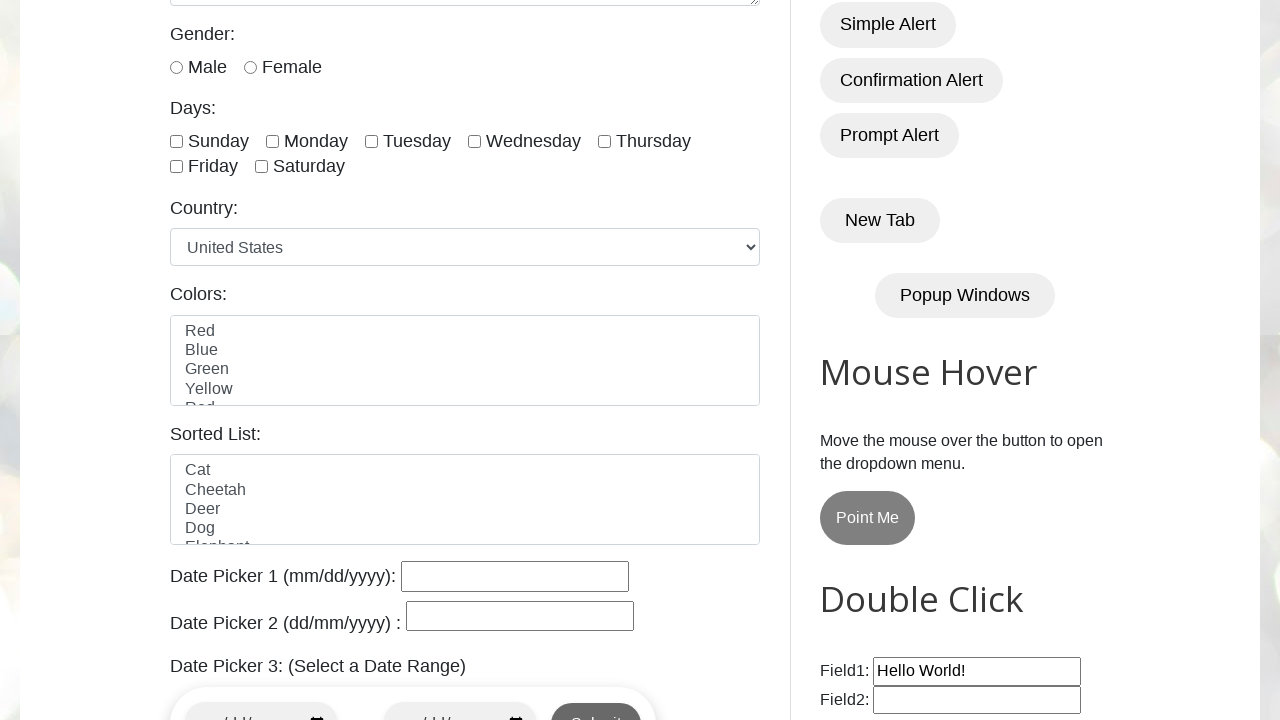

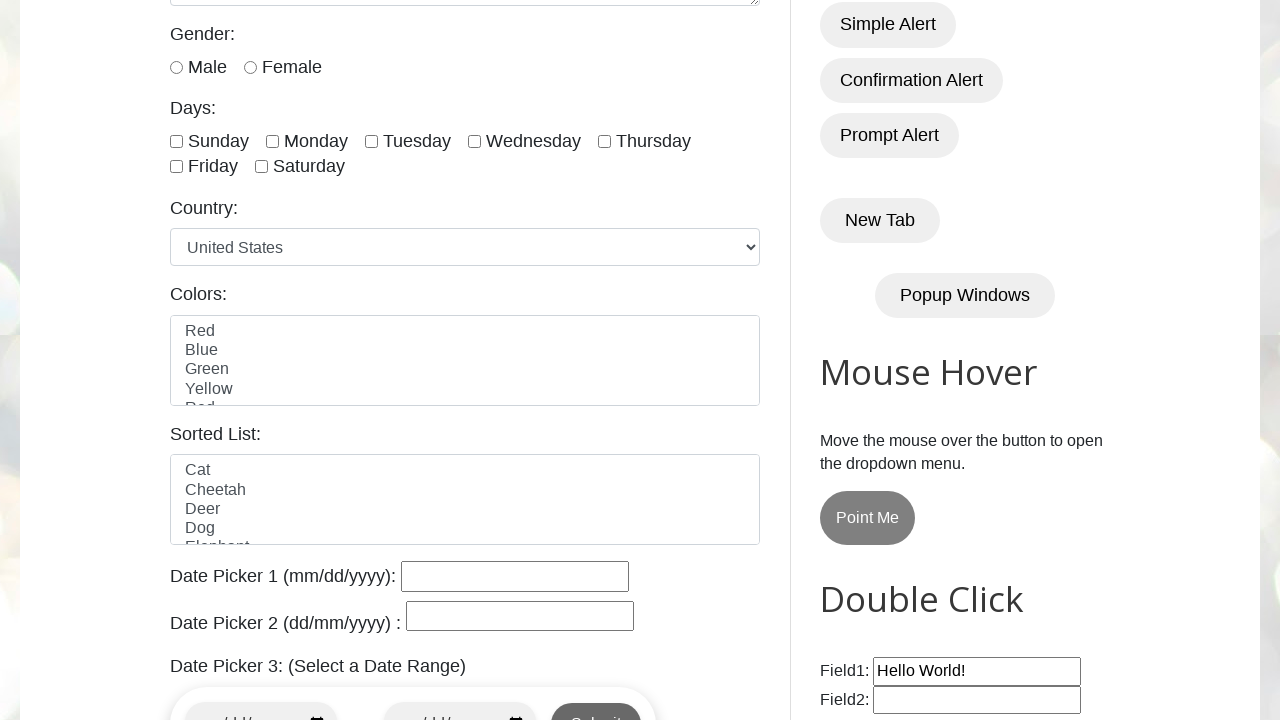